Tests window handling by navigating through menu items to open a new browser tab, switching between tabs to get their URLs, and closing the second tab

Starting URL: http://demoqa.com/automation-practice-form

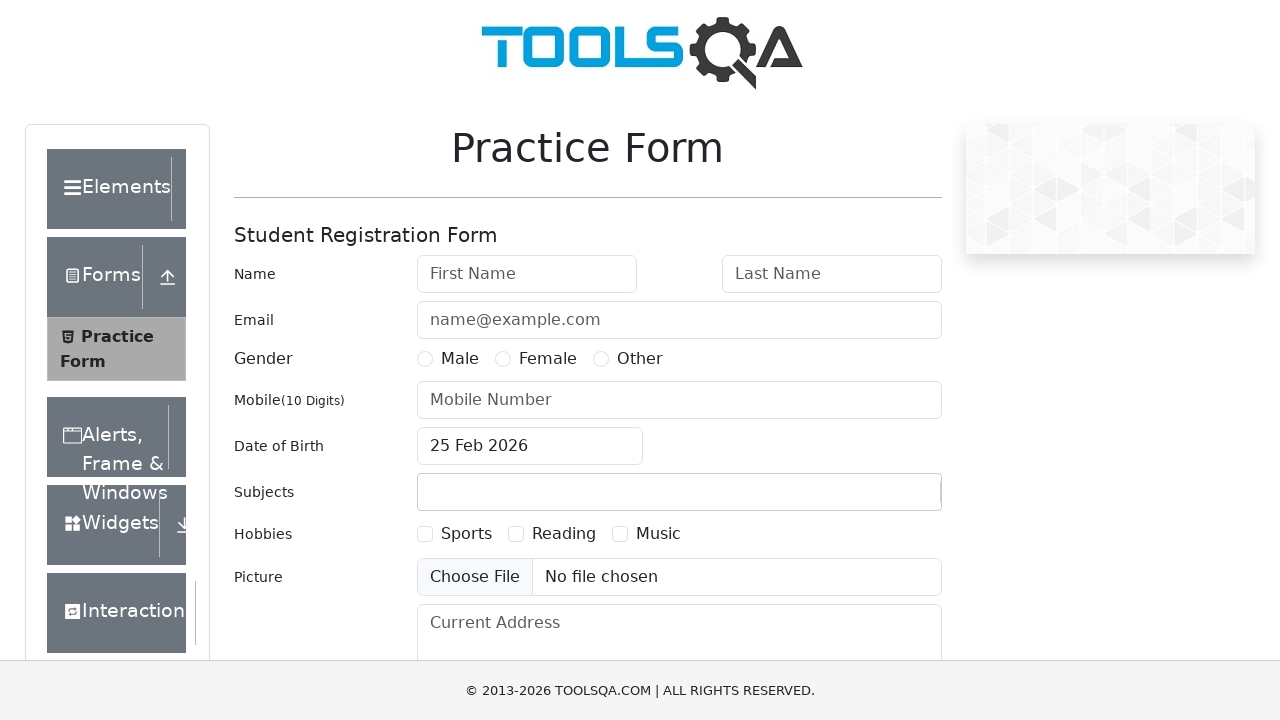

Scrolled 'Alerts, Frame & Windows' menu into view
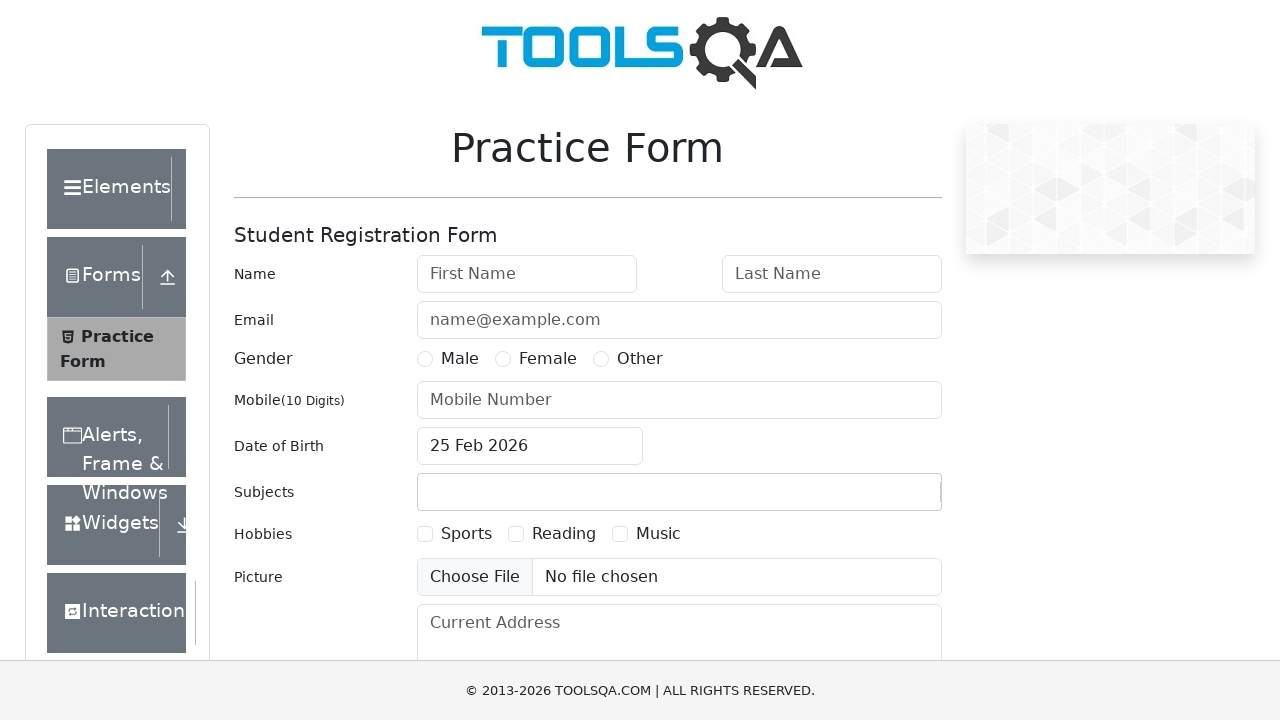

Clicked 'Alerts, Frame & Windows' menu to expand it at (107, 437) on xpath=//div[@class='header-text'][contains(.,'Alerts, Frame & Windows')]
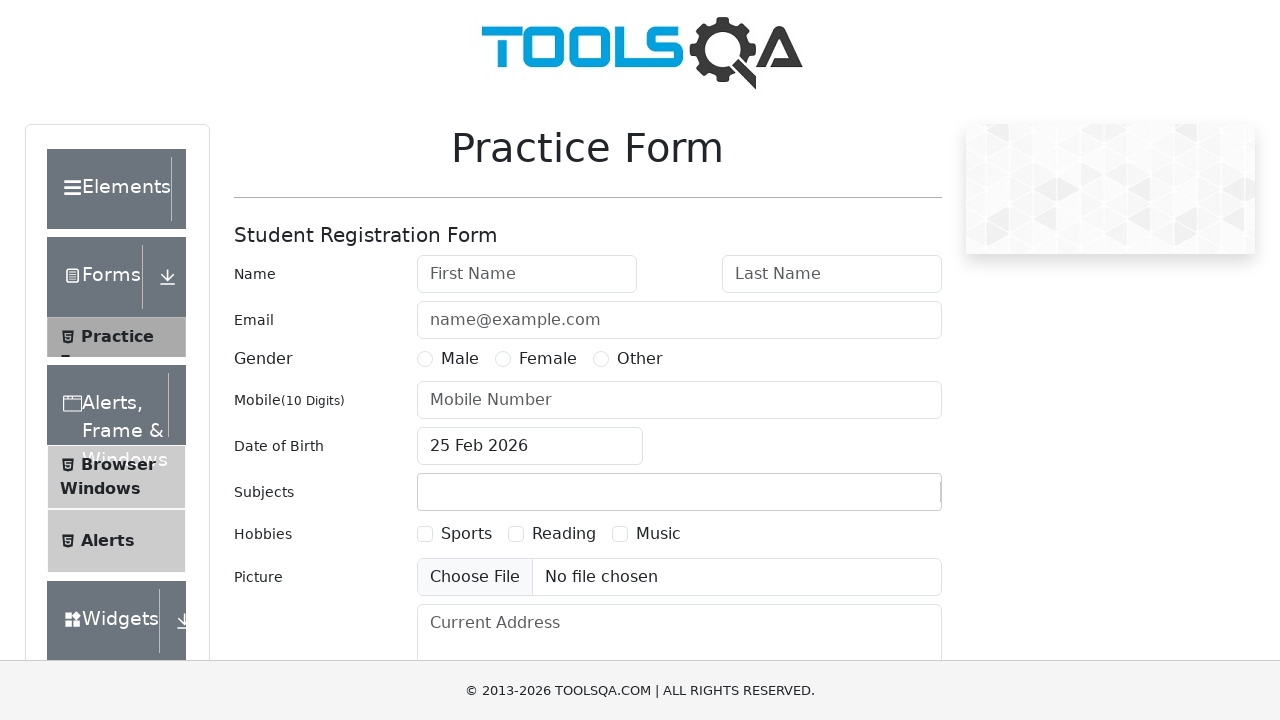

Scrolled 'Browser Windows' submenu item into view
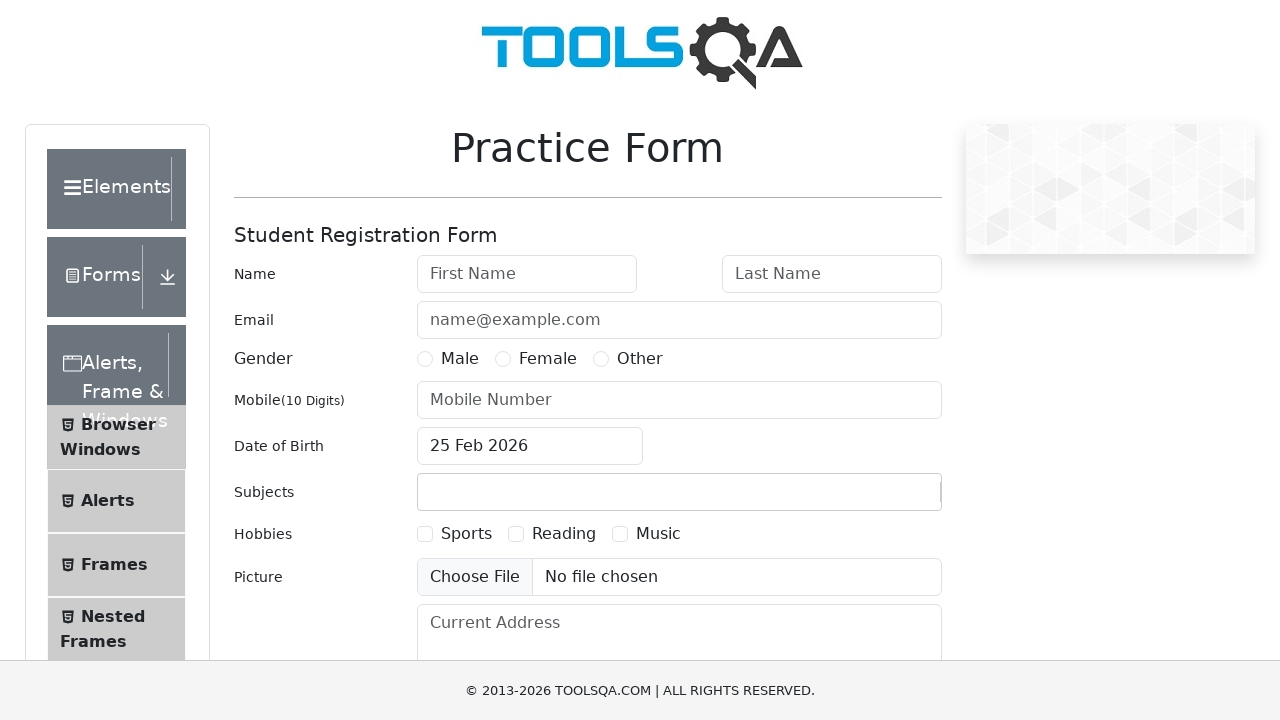

Clicked 'Browser Windows' submenu item at (116, 437) on xpath=//div[contains(@class,'show')]//li[contains(.,'Browser Windows')]
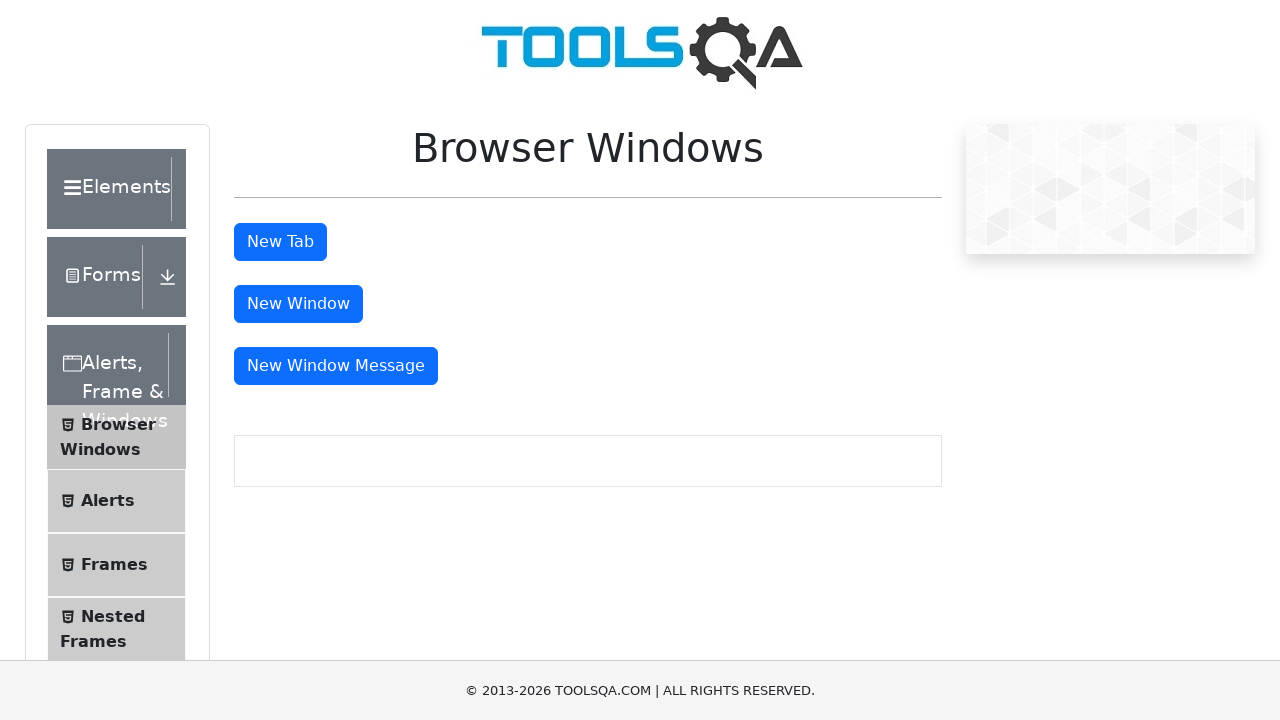

Clicked 'New Tab' button to open a new browser tab at (280, 242) on #tabButton
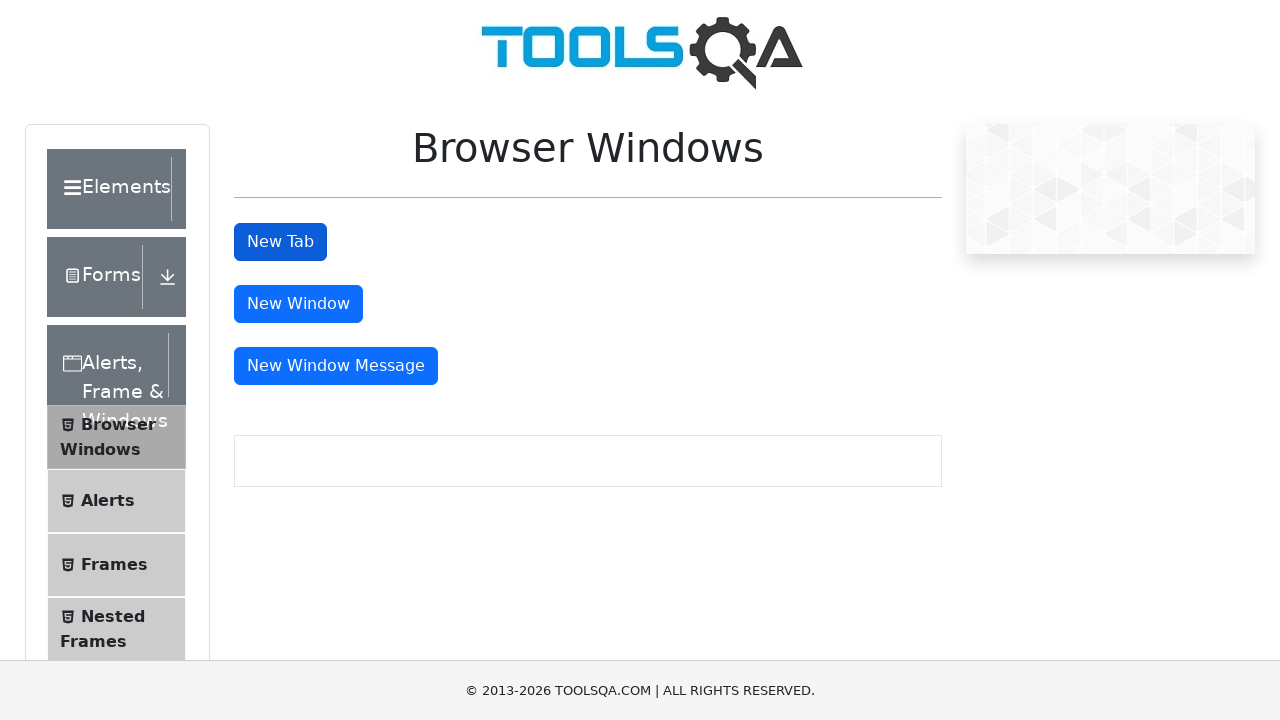

Retrieved first tab URL: https://demoqa.com/browser-windows
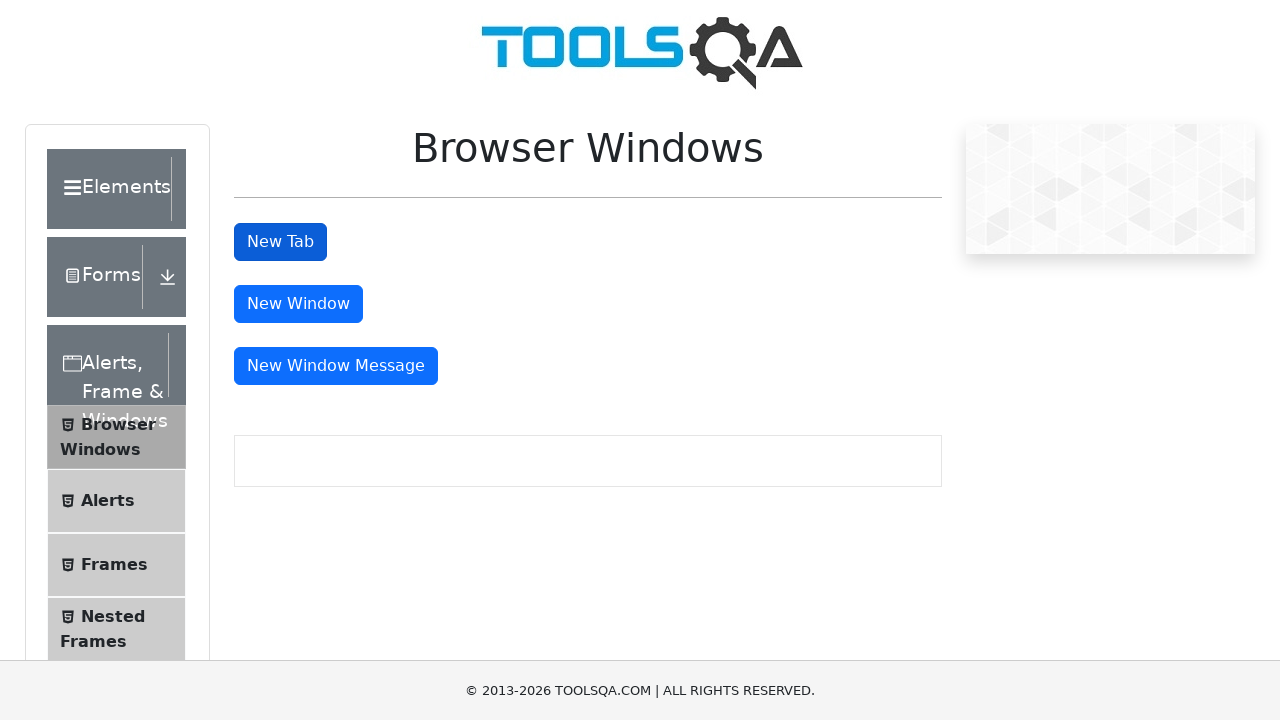

Retrieved second tab URL: https://demoqa.com/sample
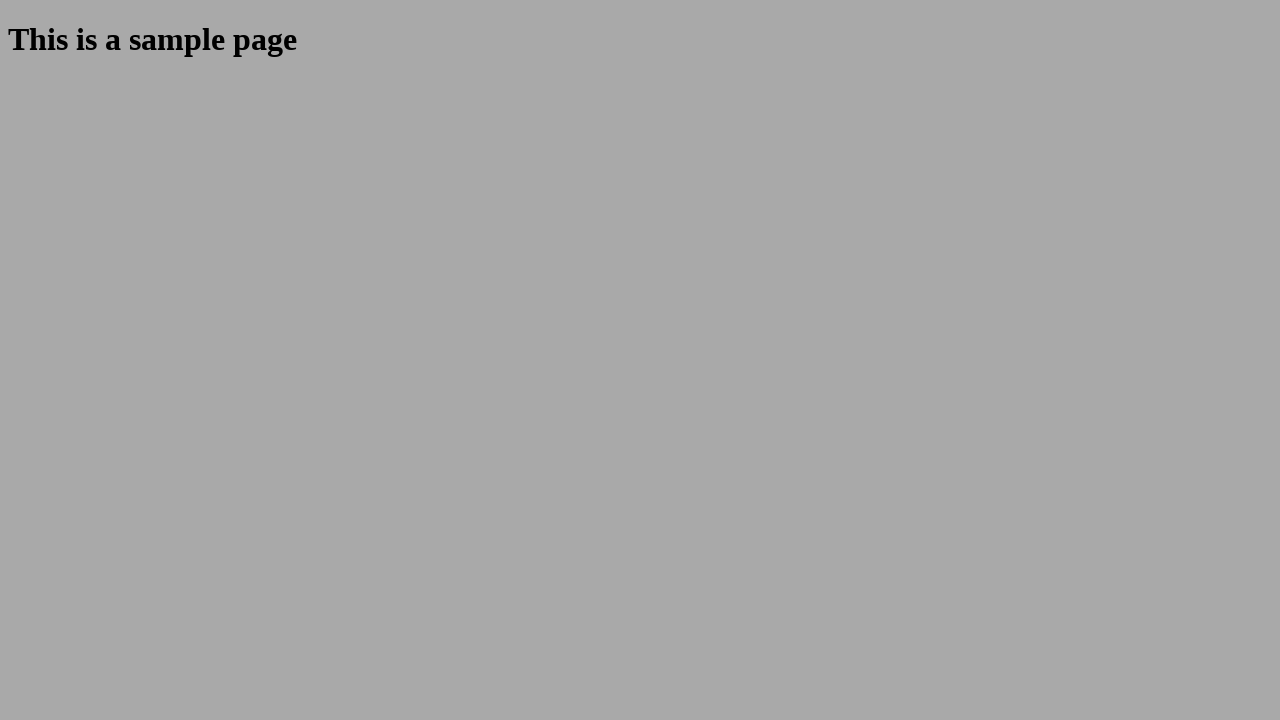

Closed the second tab
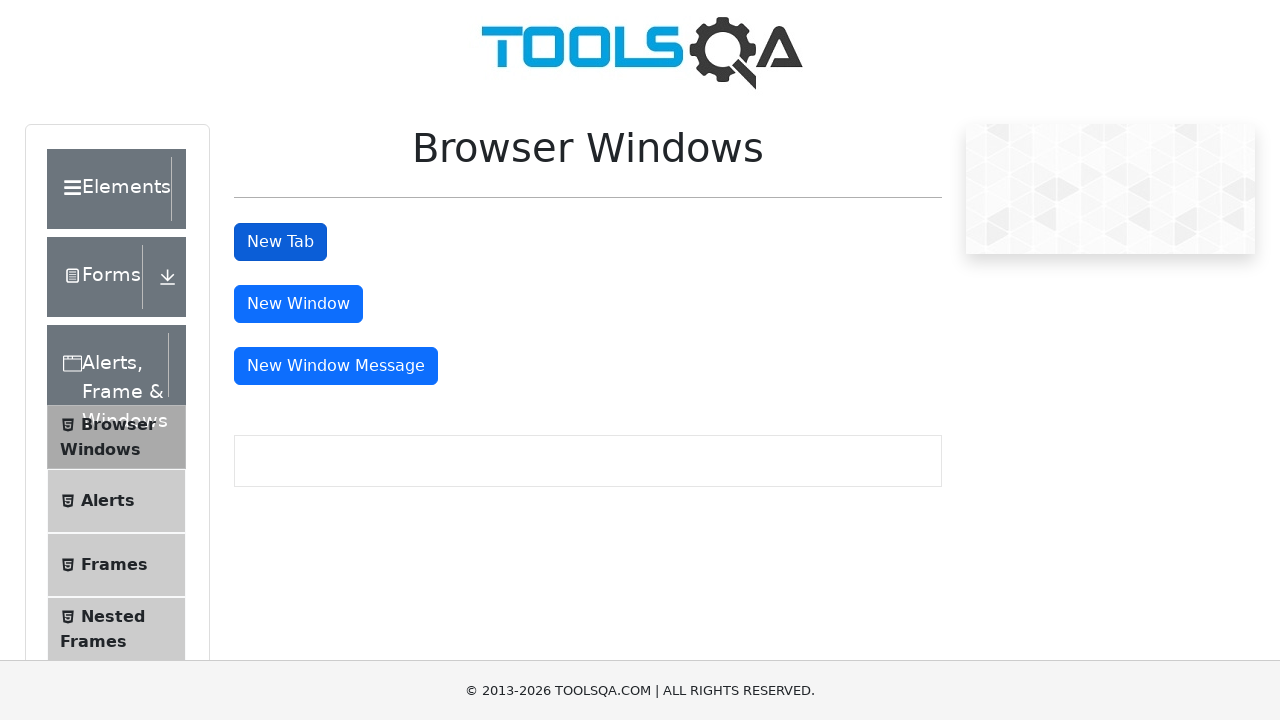

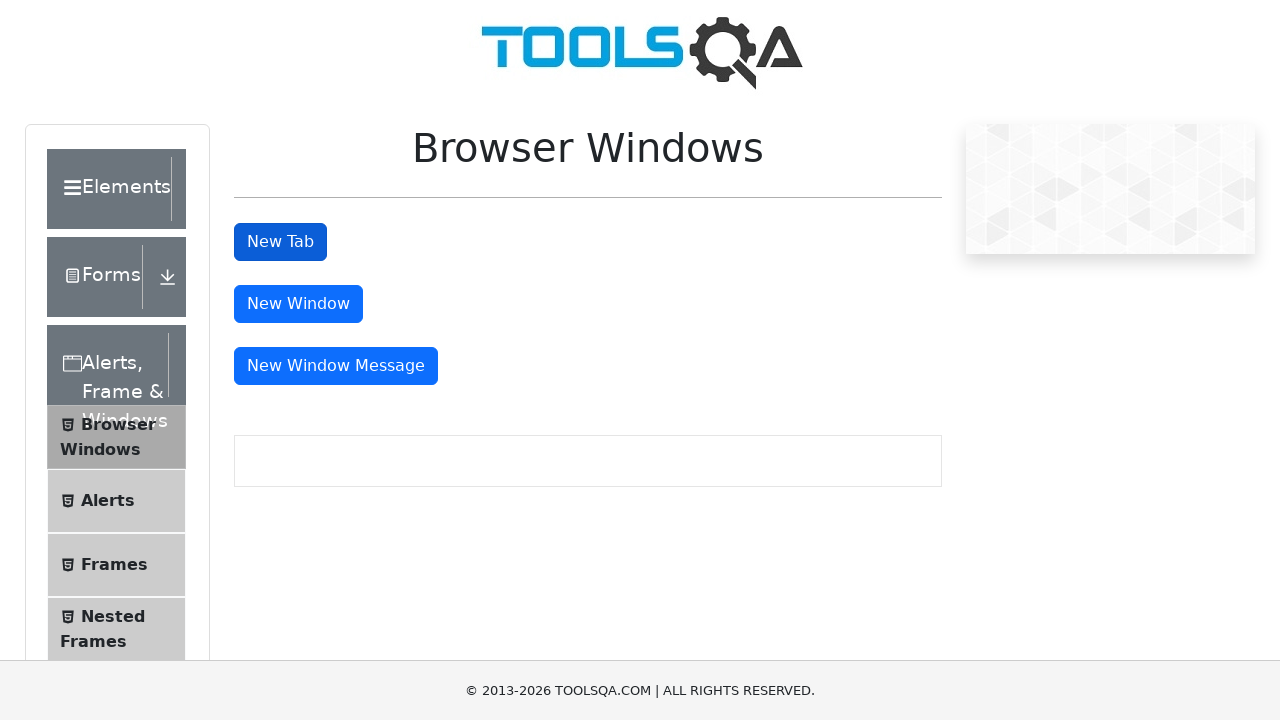